Tests dropdown interaction by clicking on a dropdown element and verifying that dropdown options are present

Starting URL: http://omayo.blogspot.com/

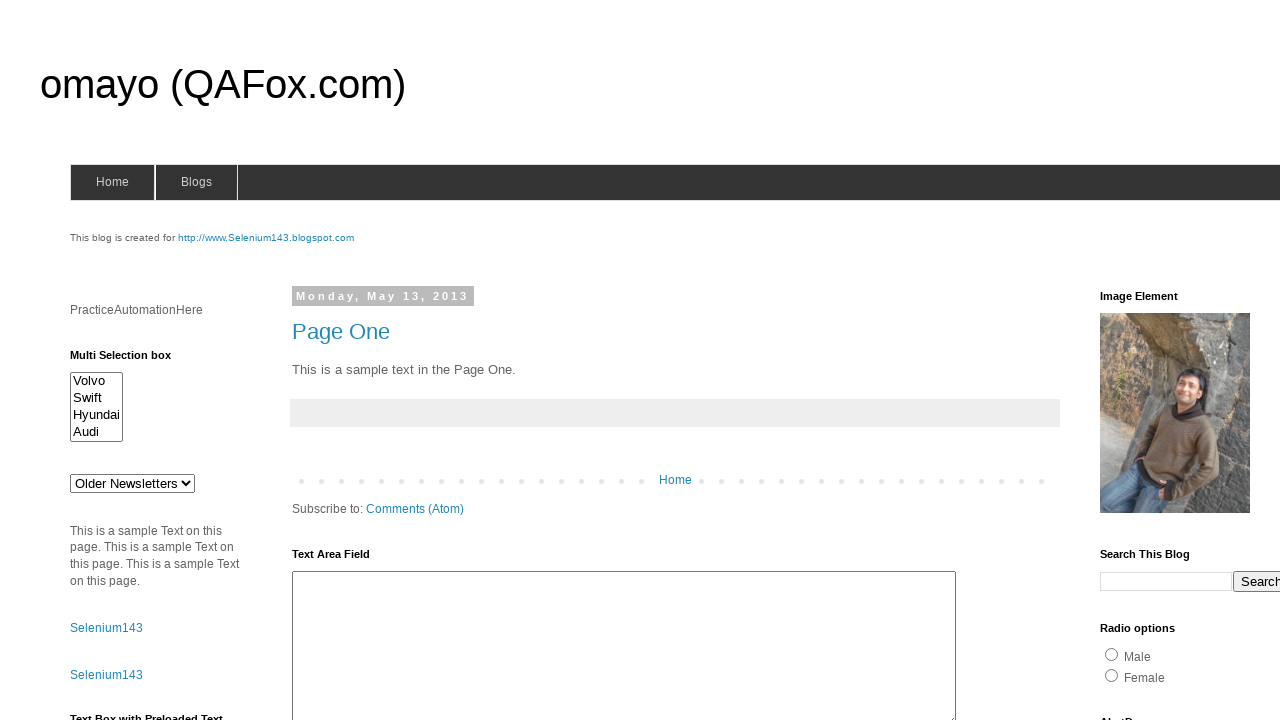

Clicked on dropdown element with id 'drop1' at (132, 483) on #drop1
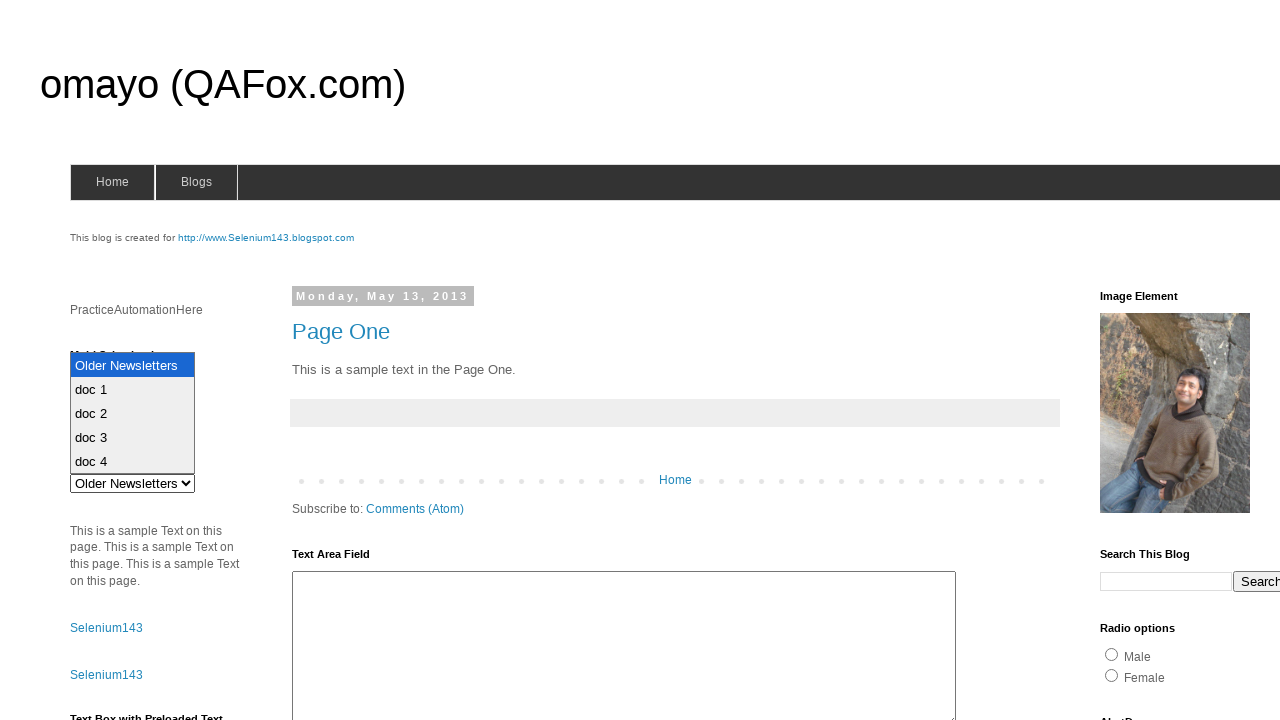

Dropdown options loaded and are present
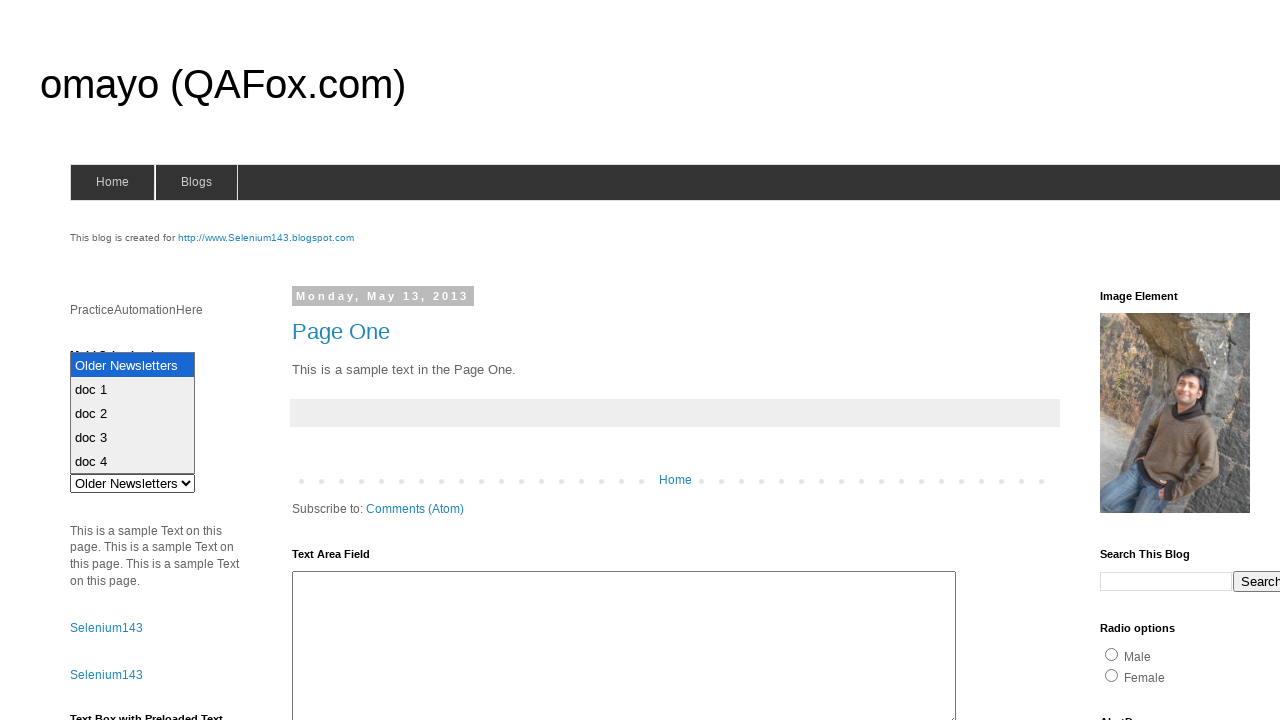

Located dropdown option elements
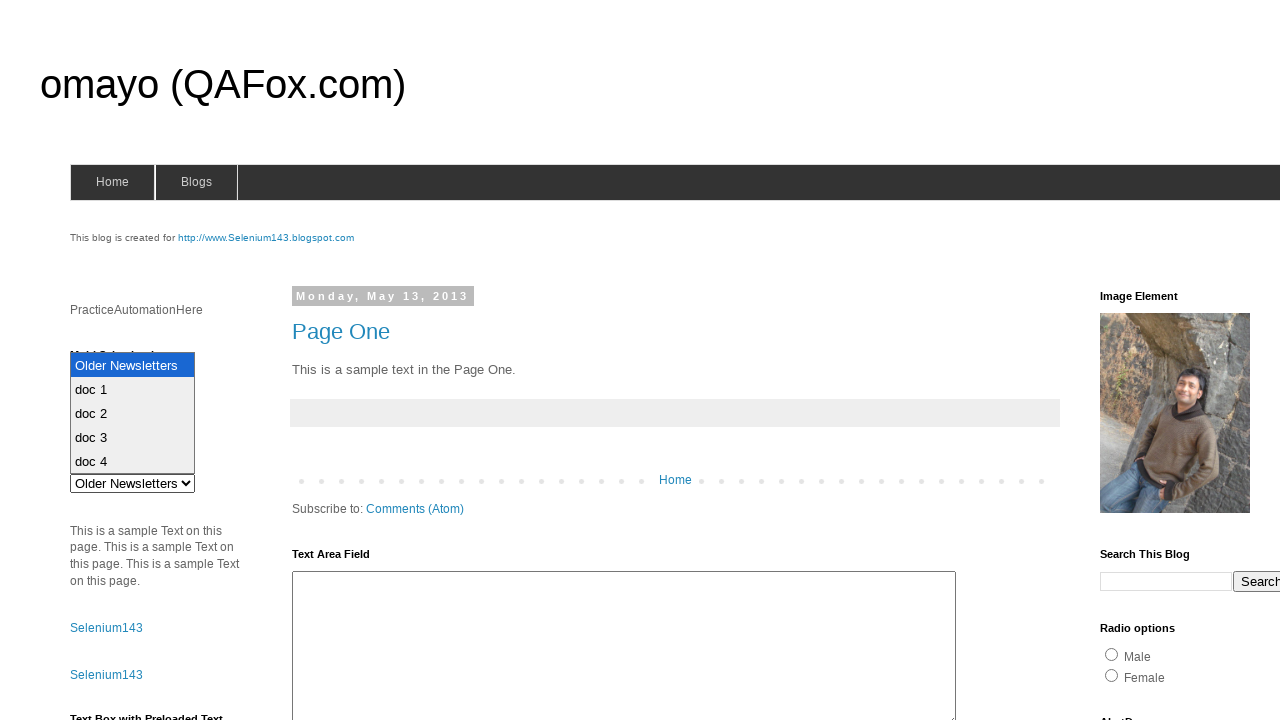

First dropdown option is visible and ready
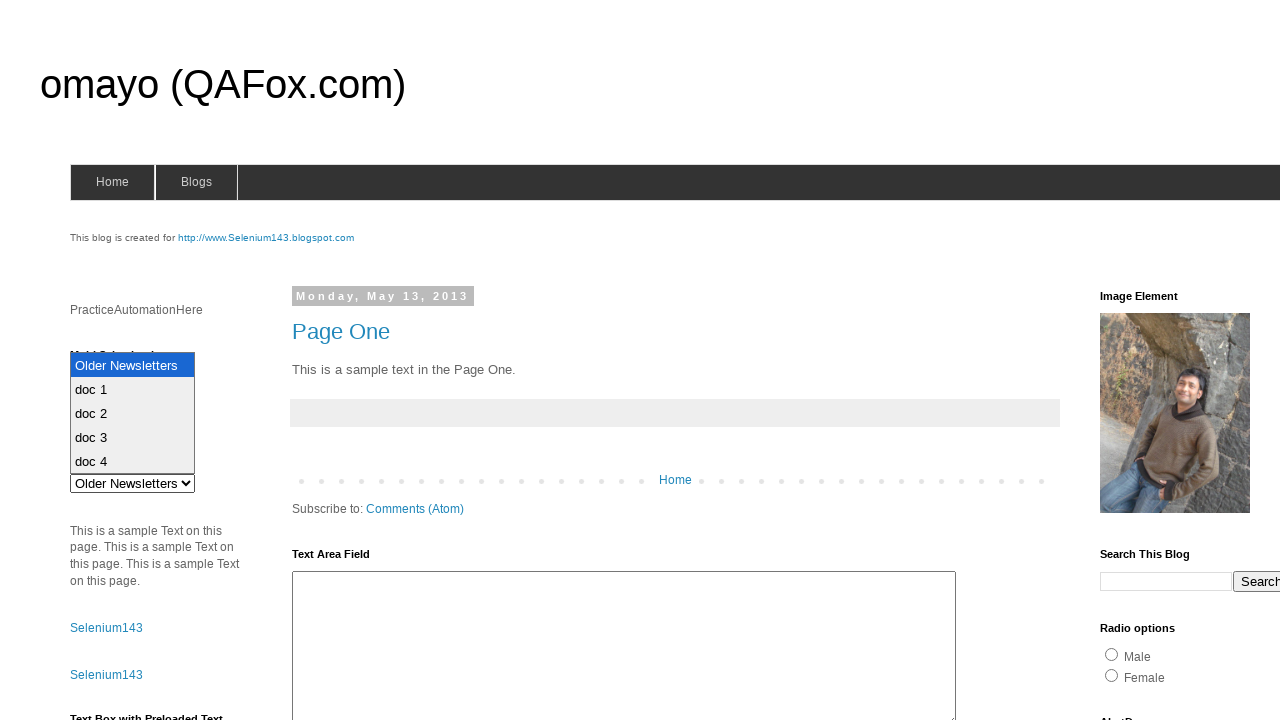

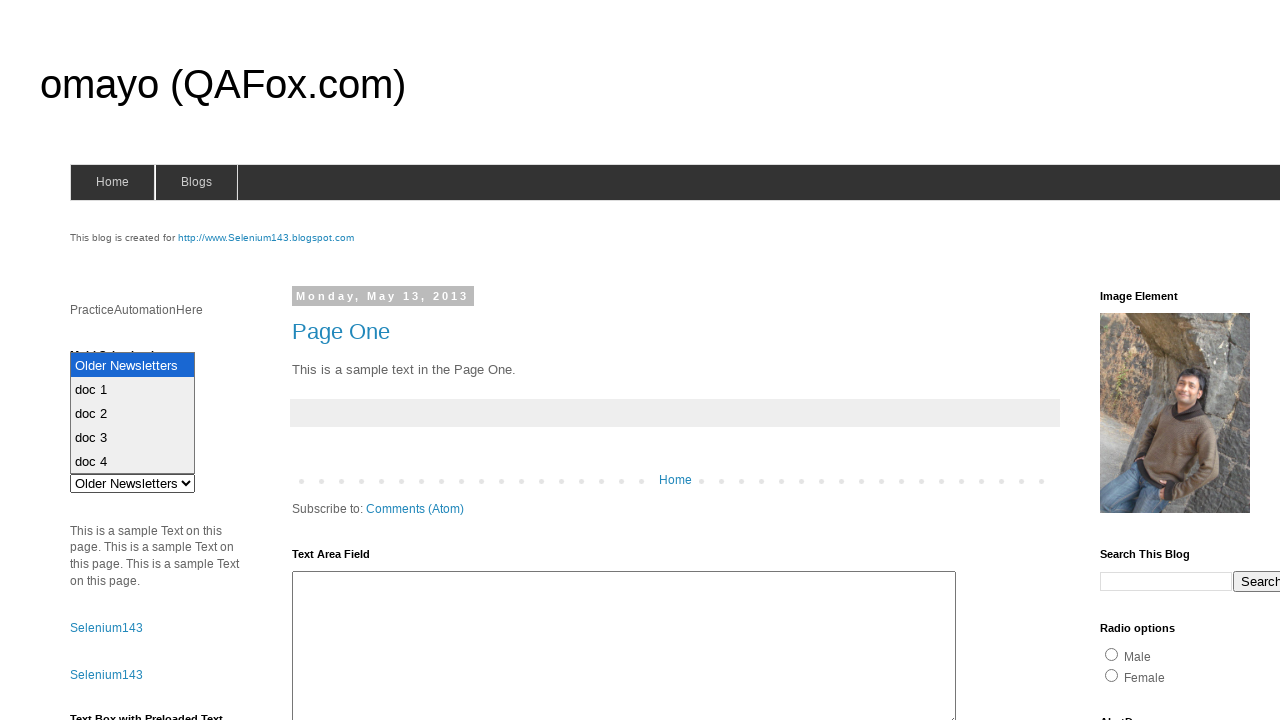